Tests autocomplete/suggestion functionality by typing partial text, waiting for suggestions to appear, and selecting "India" from the dropdown list.

Starting URL: https://rahulshettyacademy.com/AutomationPractice/

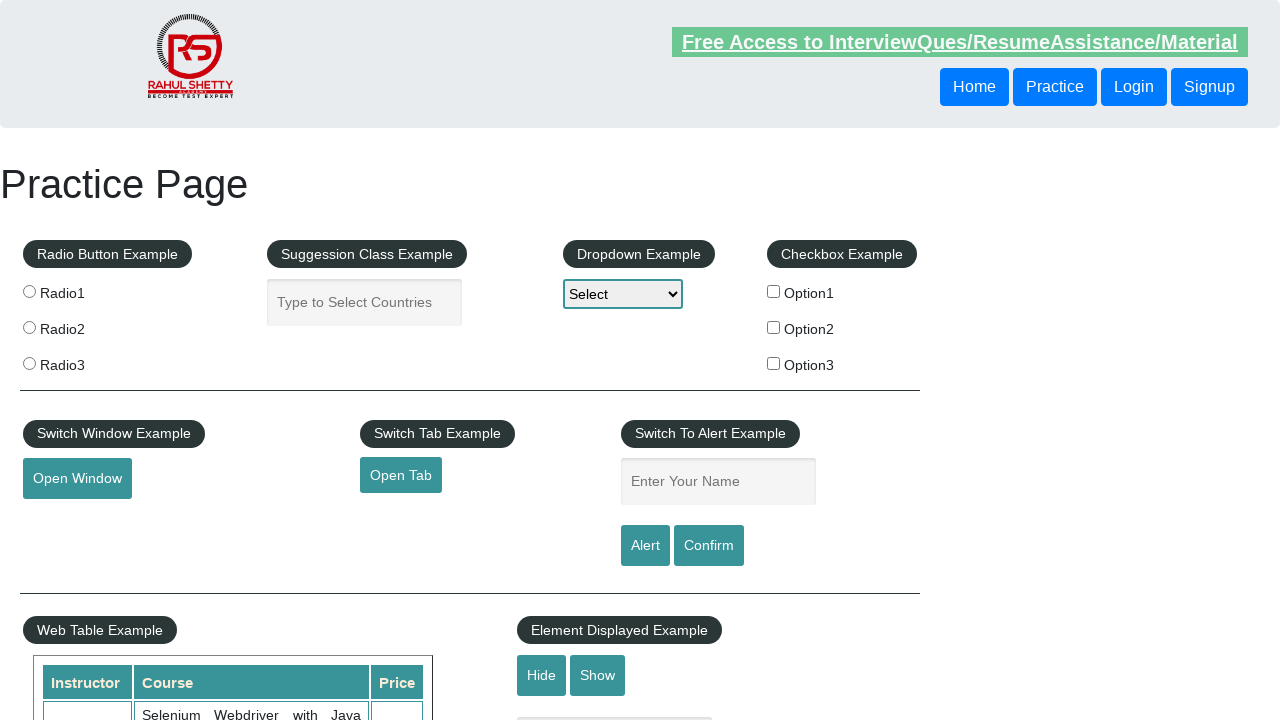

Filled autocomplete field with 'In' on #autocomplete
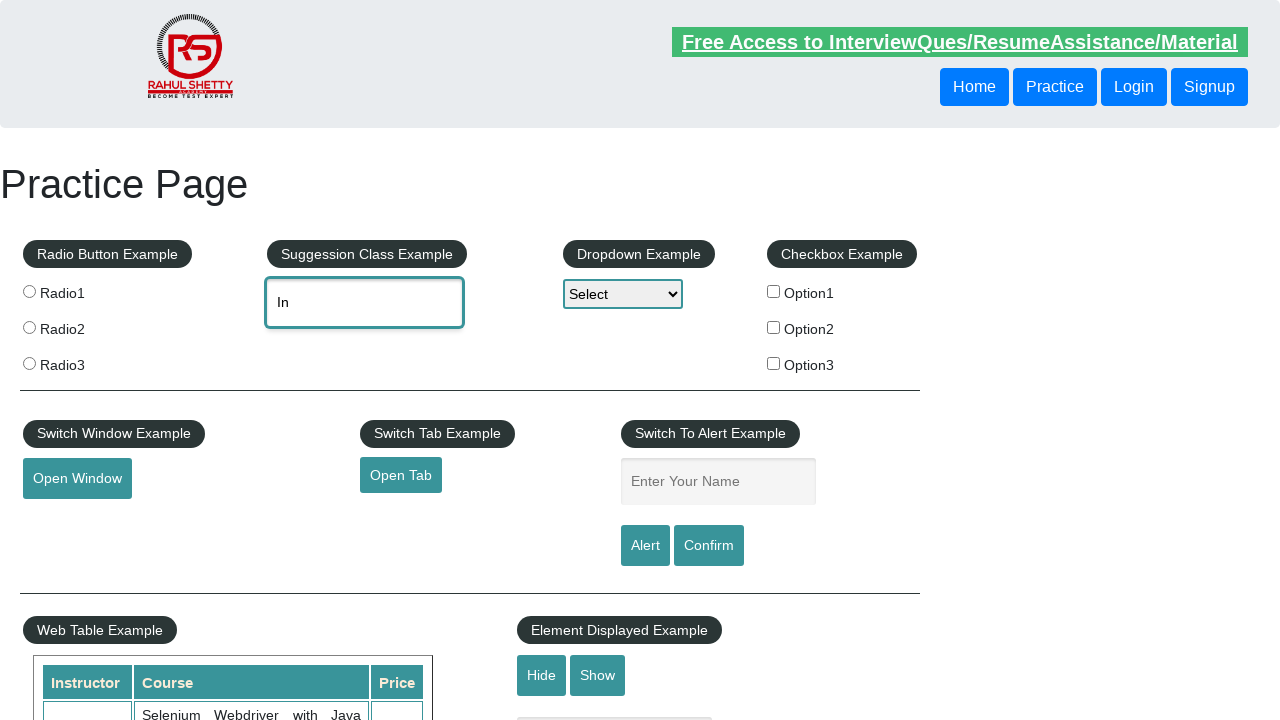

Autocomplete suggestions appeared
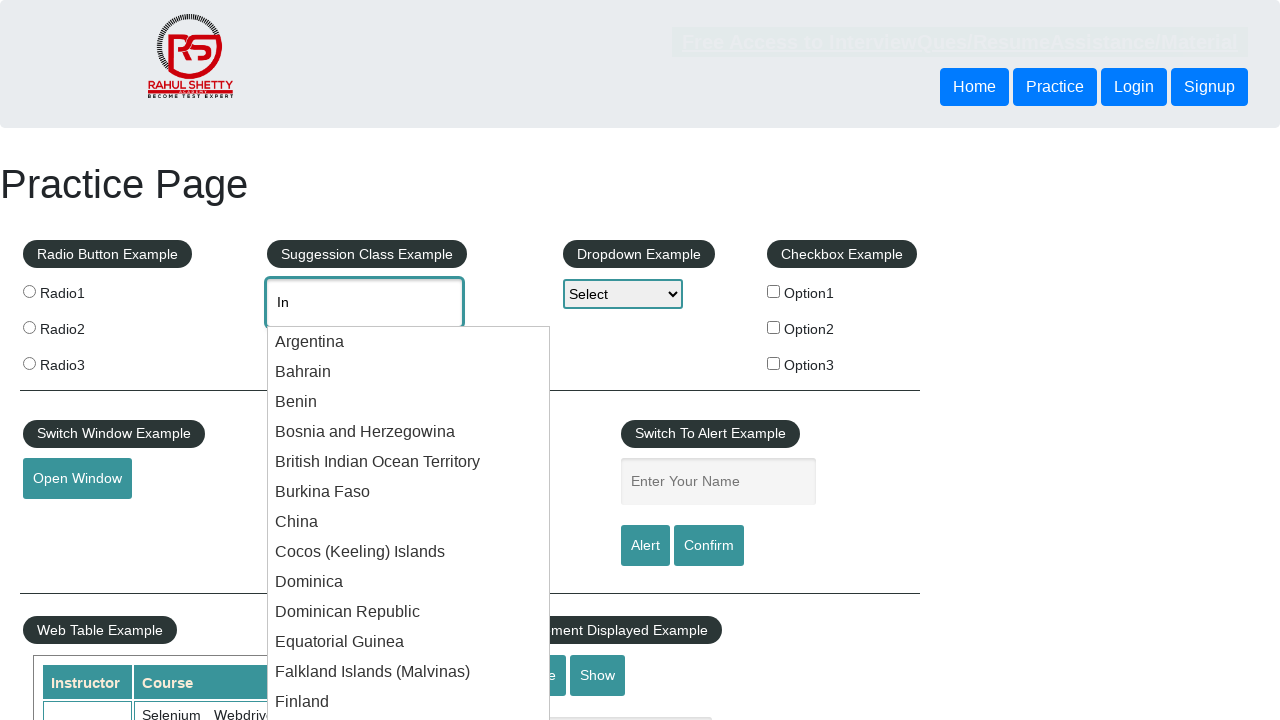

Located autocomplete suggestion elements
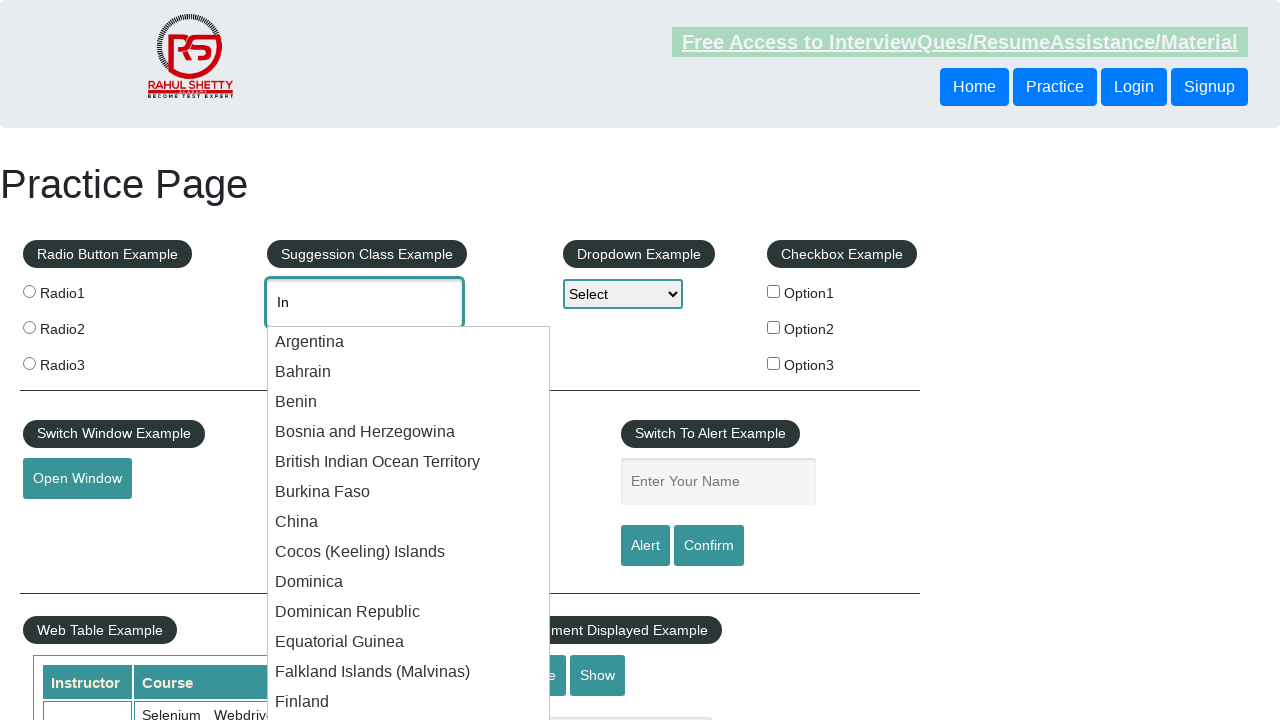

Found 36 autocomplete suggestions
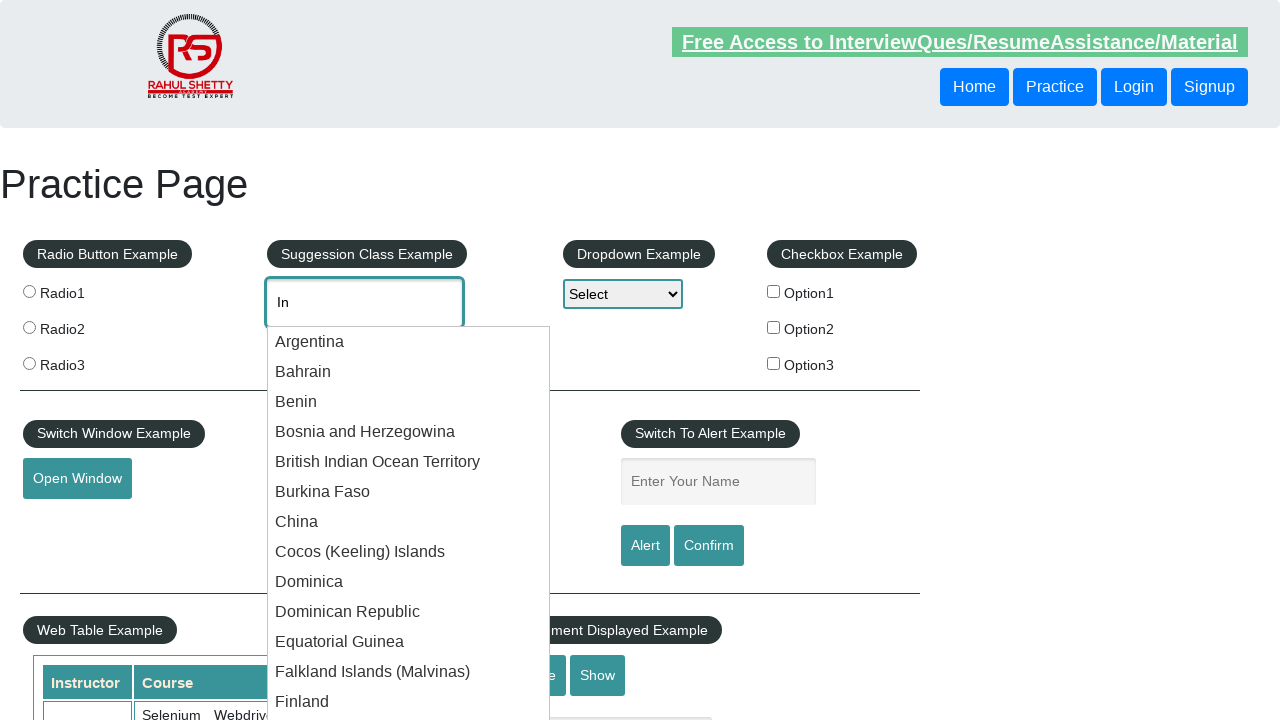

Clicked on 'India' from the autocomplete suggestions at (409, 361) on .ui-menu-item div >> nth=15
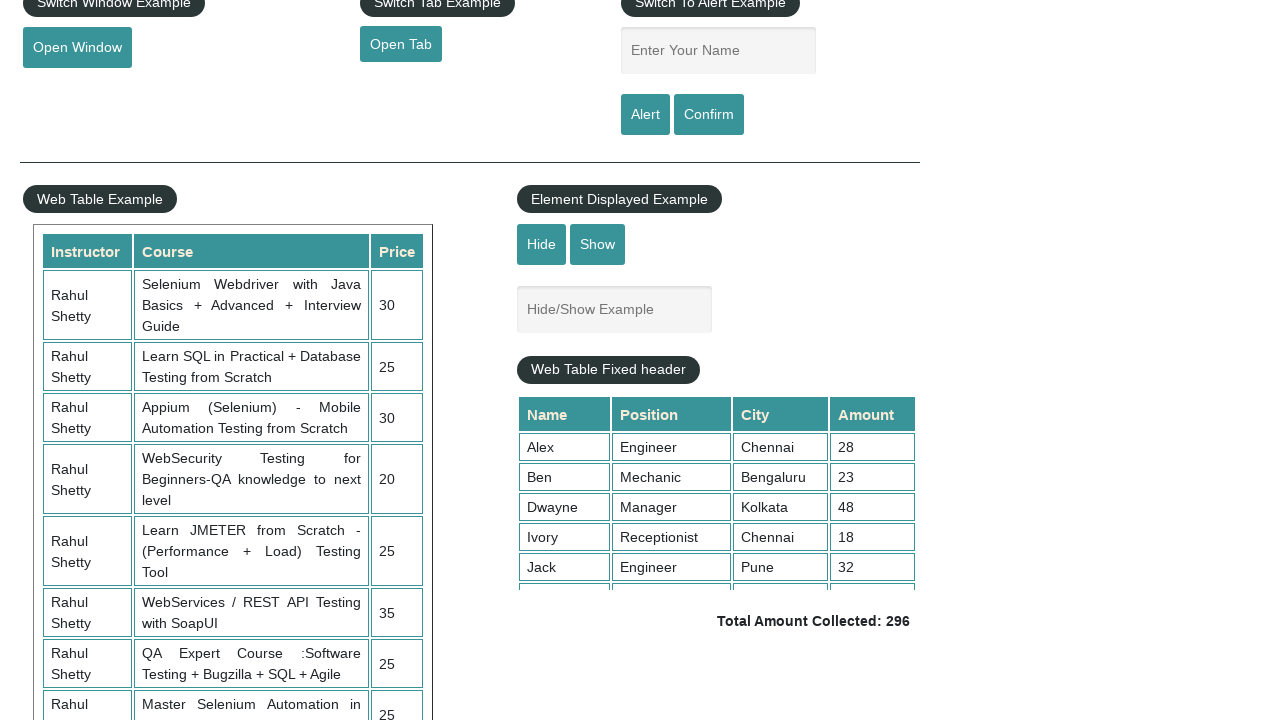

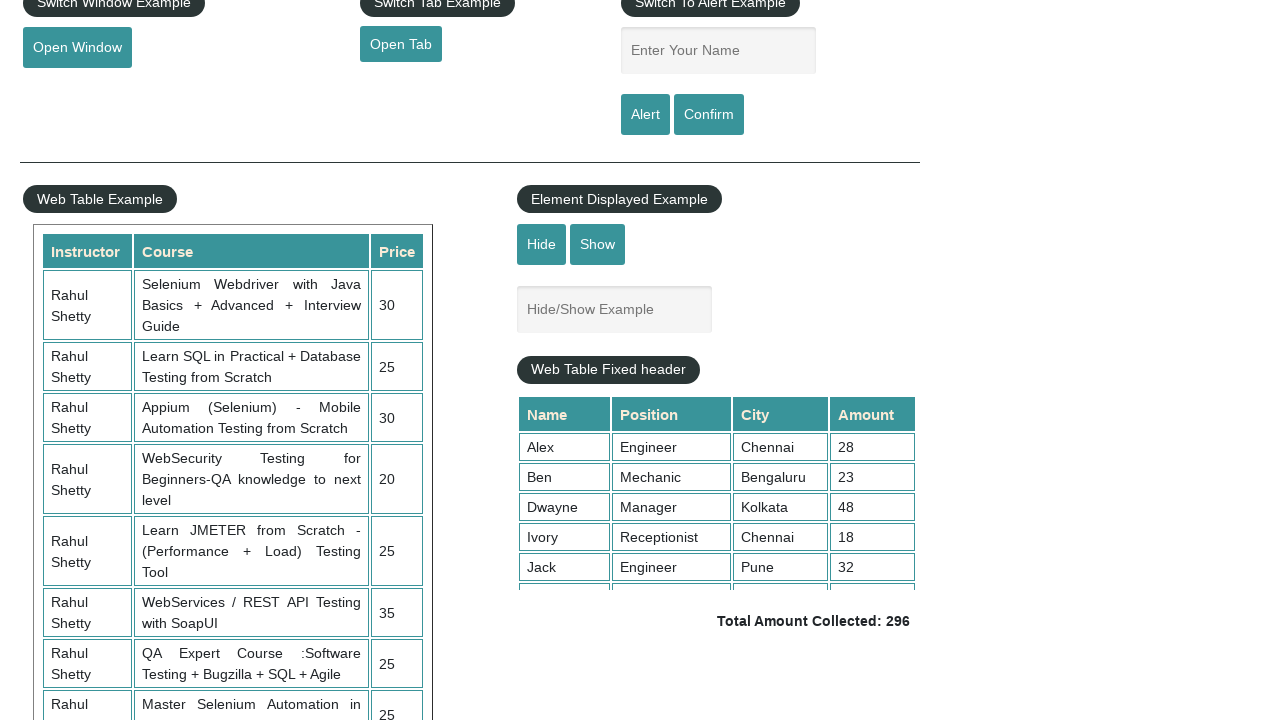